Tests dynamic element addition and removal functionality by clicking the Add Element button multiple times to create delete buttons, then verifying they were created

Starting URL: http://the-internet.herokuapp.com/add_remove_elements/

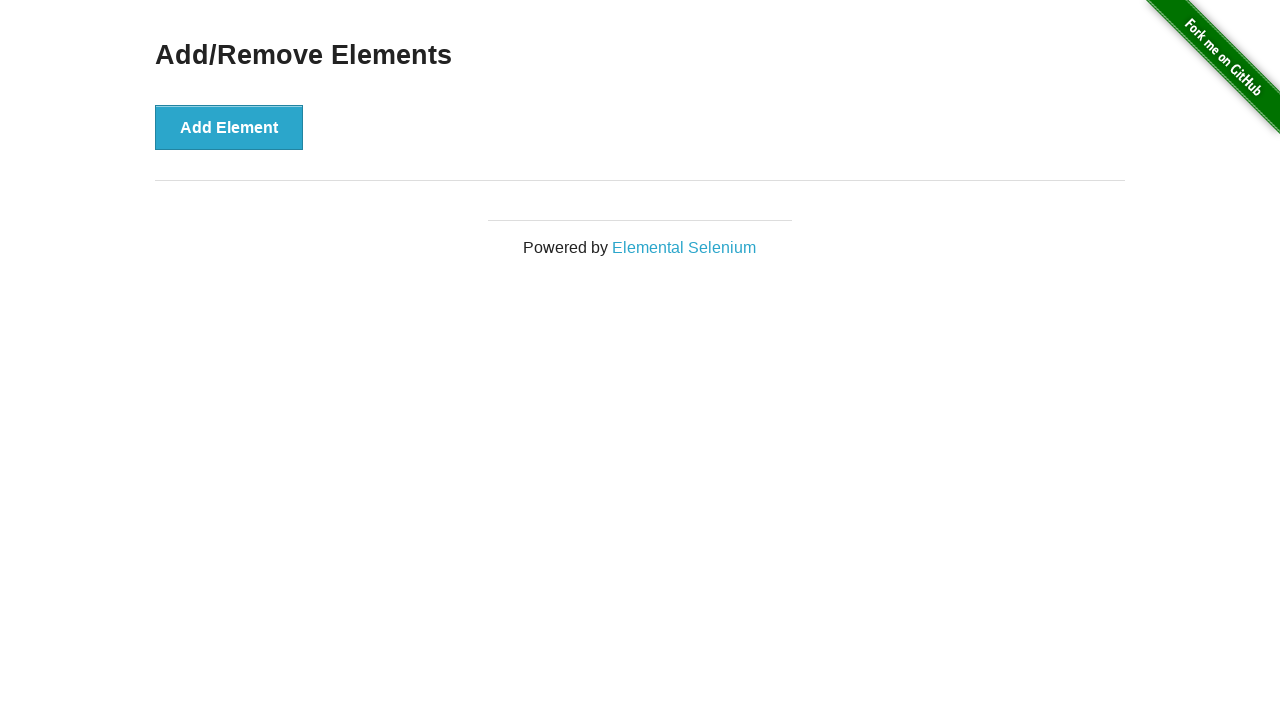

Clicked the Add Element button to create a delete button at (229, 127) on button
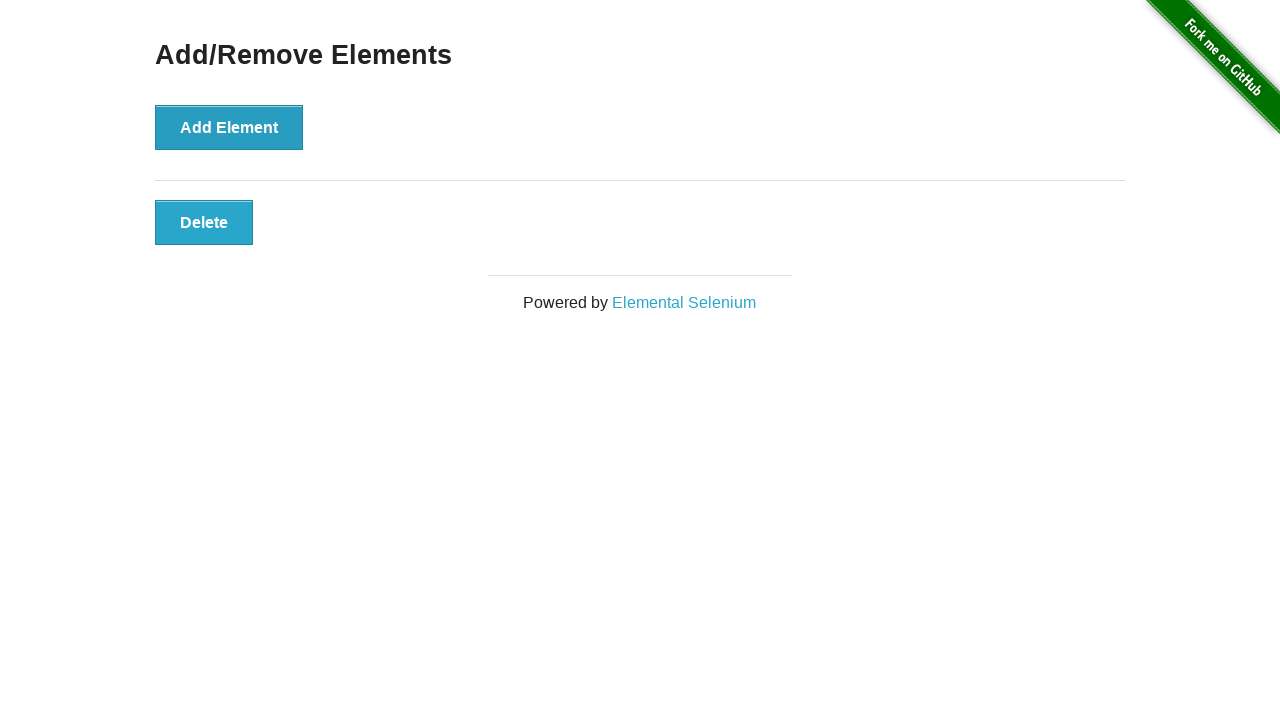

Clicked the Add Element button to create a delete button at (229, 127) on button
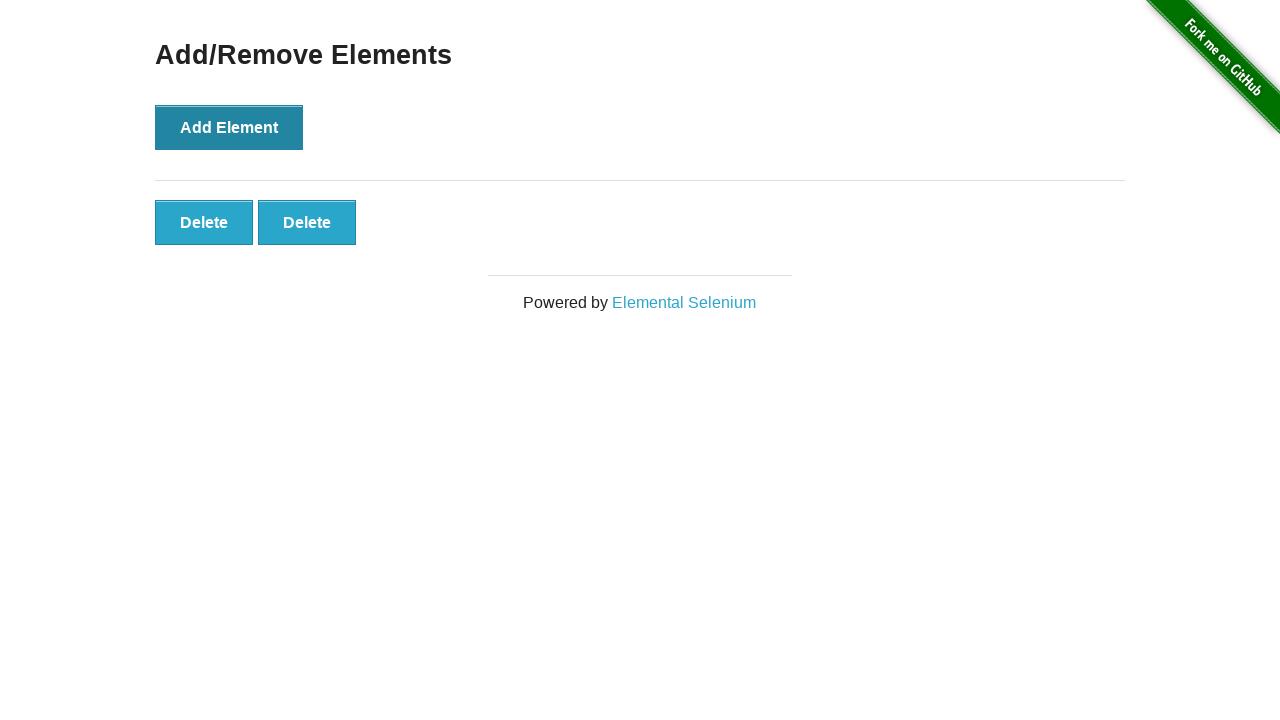

Clicked the Add Element button to create a delete button at (229, 127) on button
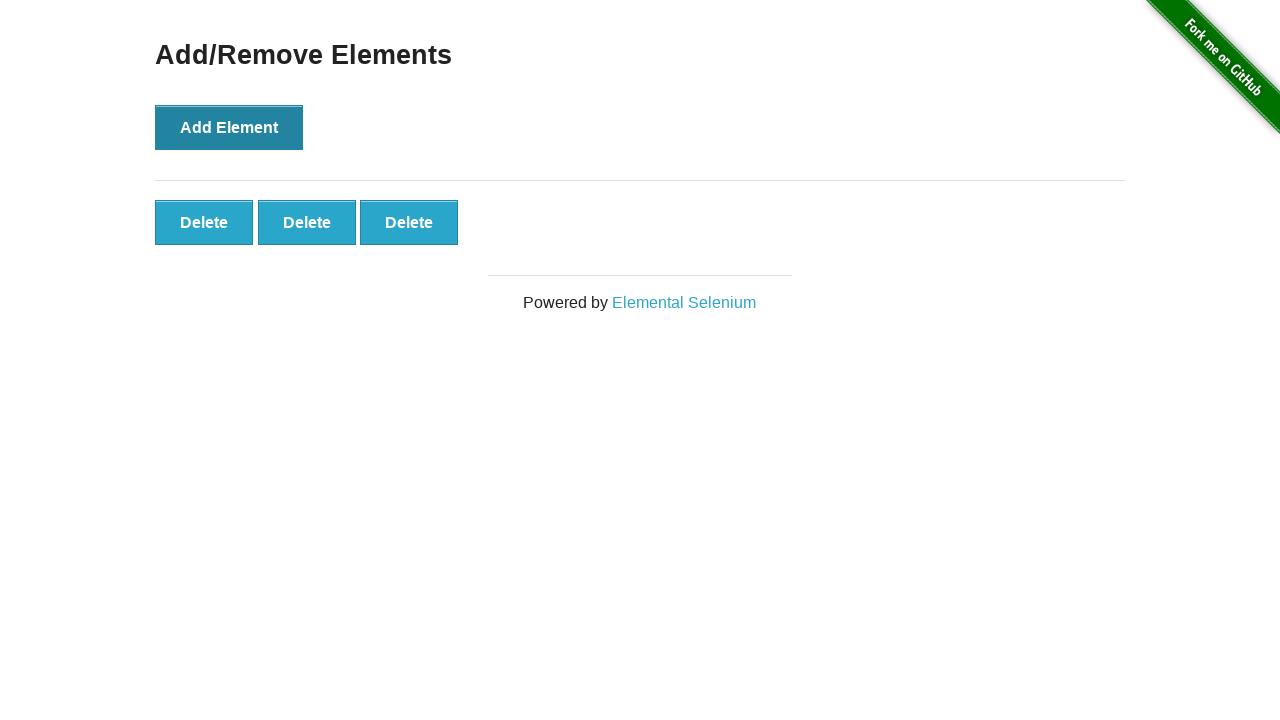

Clicked the Add Element button to create a delete button at (229, 127) on button
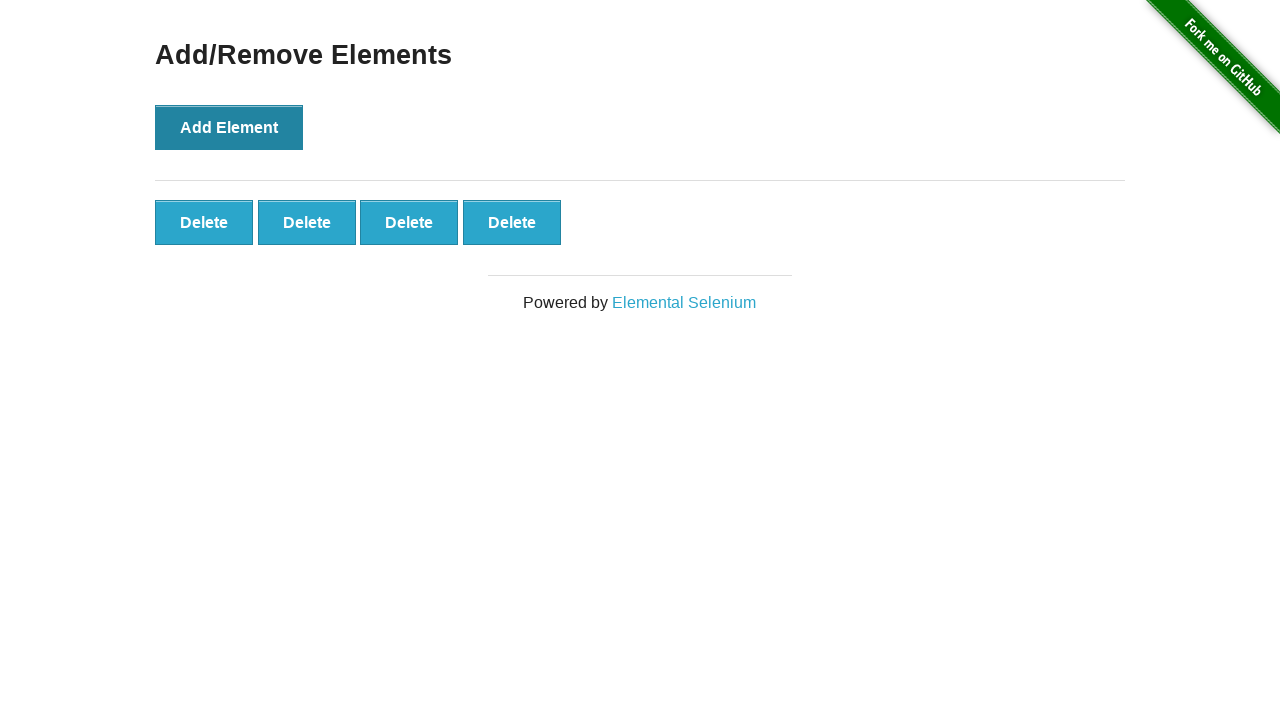

Clicked the Add Element button to create a delete button at (229, 127) on button
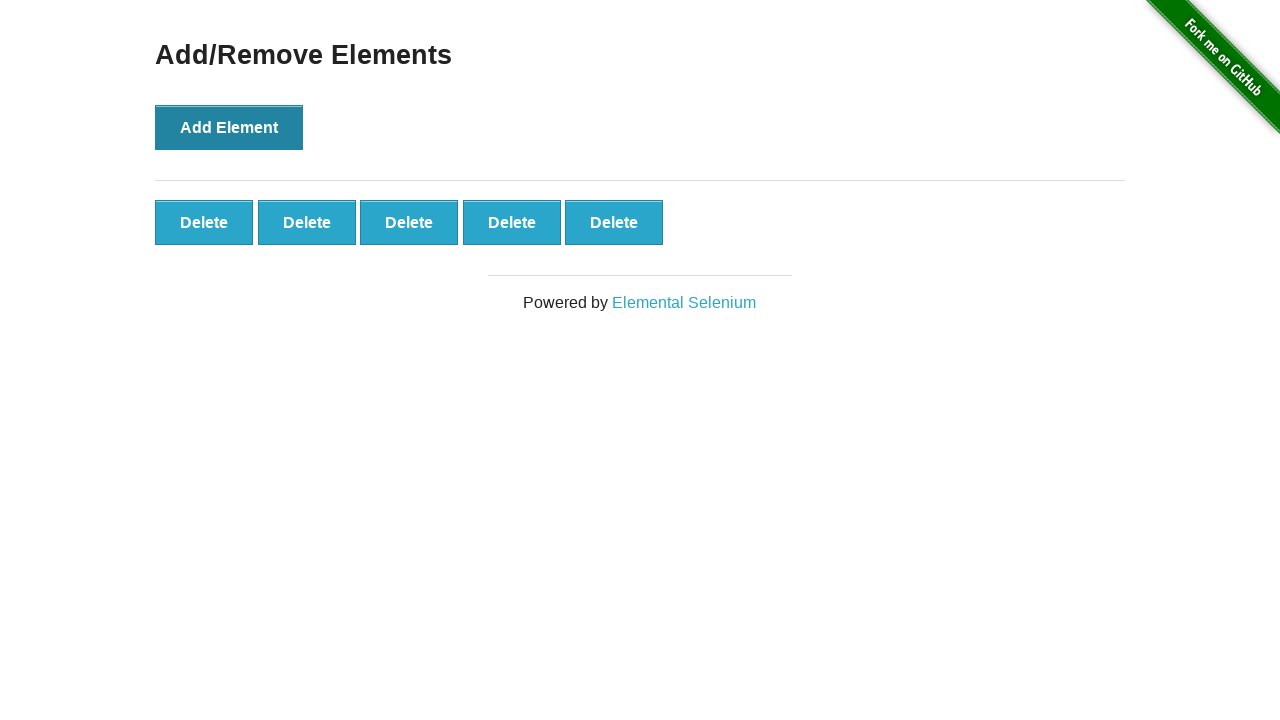

Located all dynamically added delete buttons
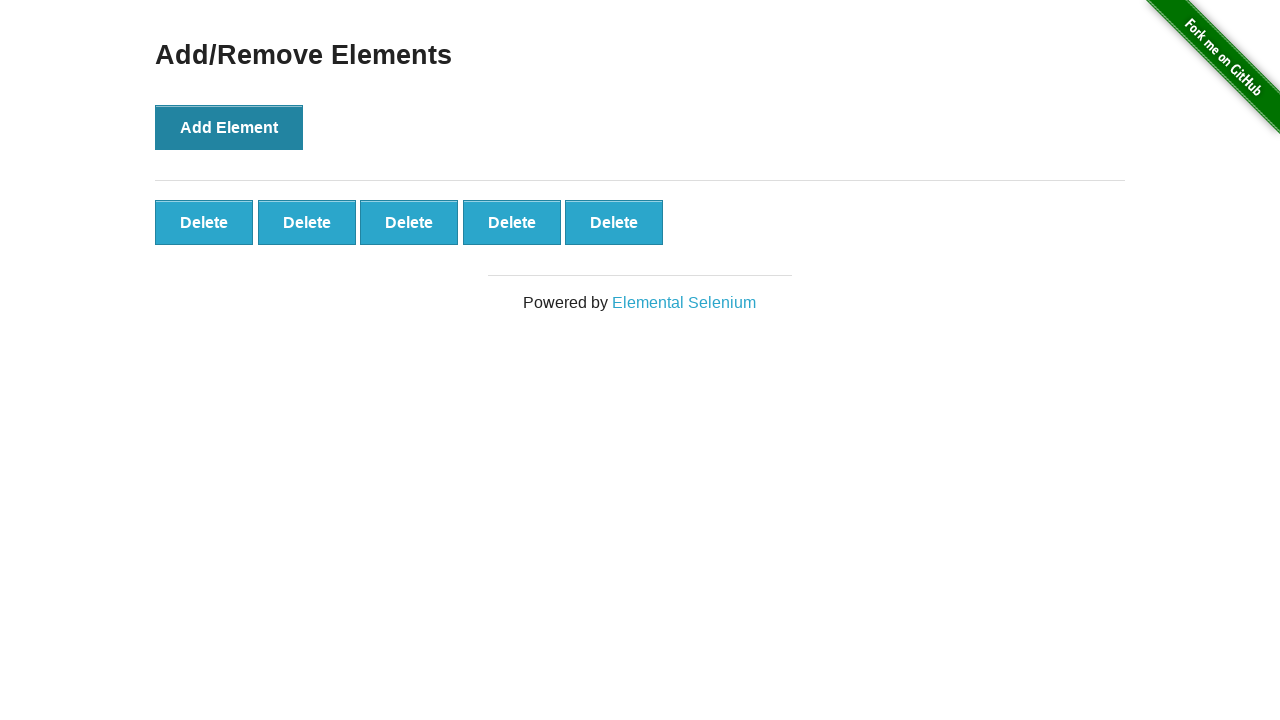

Verified that 5 delete buttons were created successfully
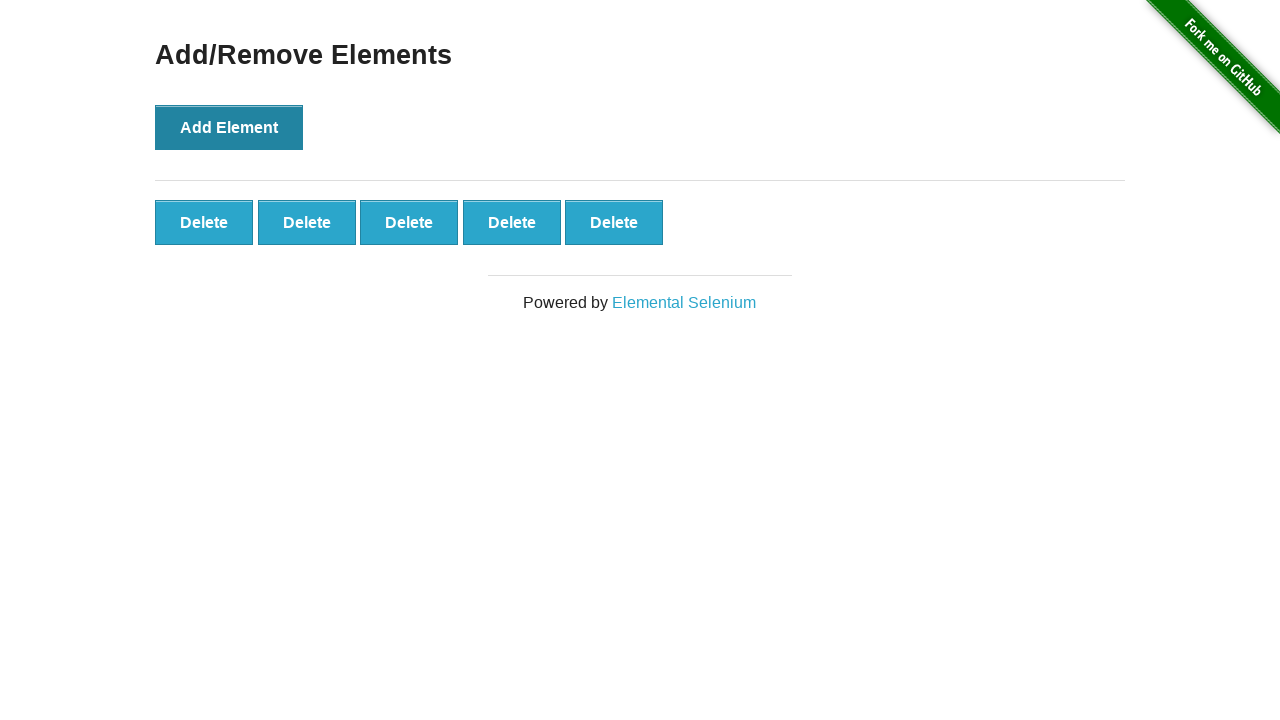

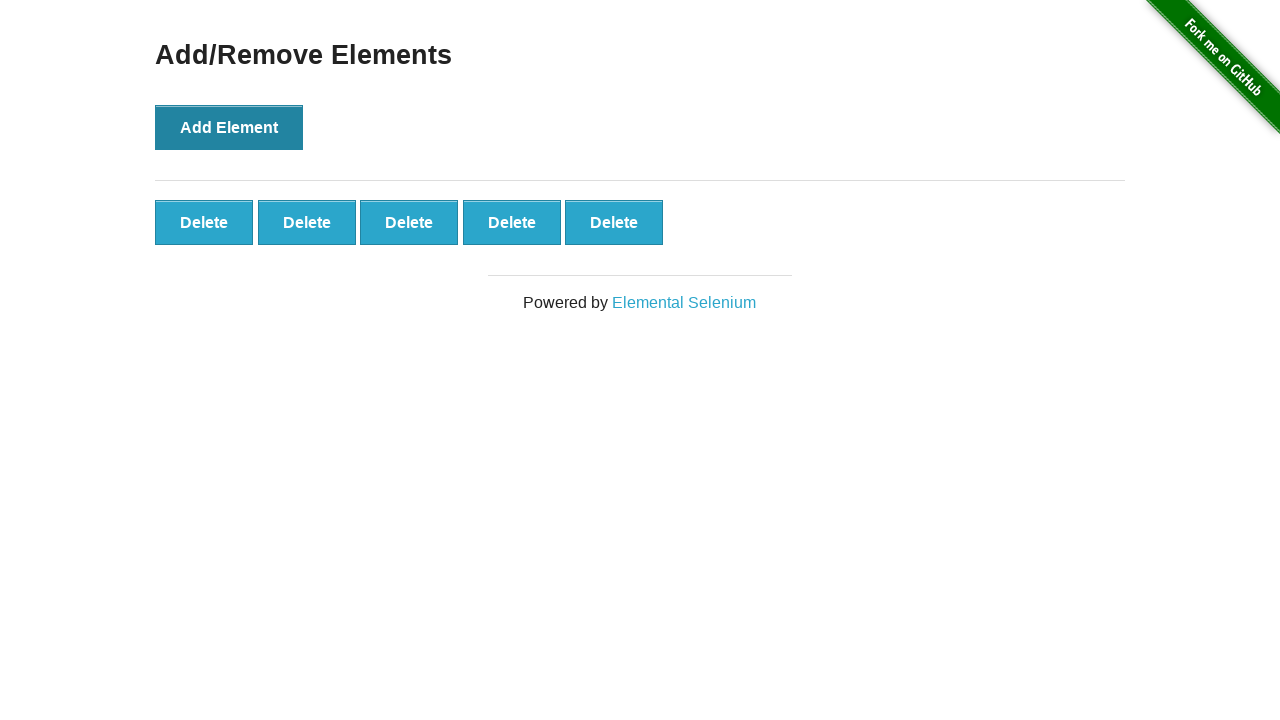